Navigates to the Puma India website and scrolls up the page using JavaScript execution to test page scrolling functionality.

Starting URL: https://in.puma.com/in/en

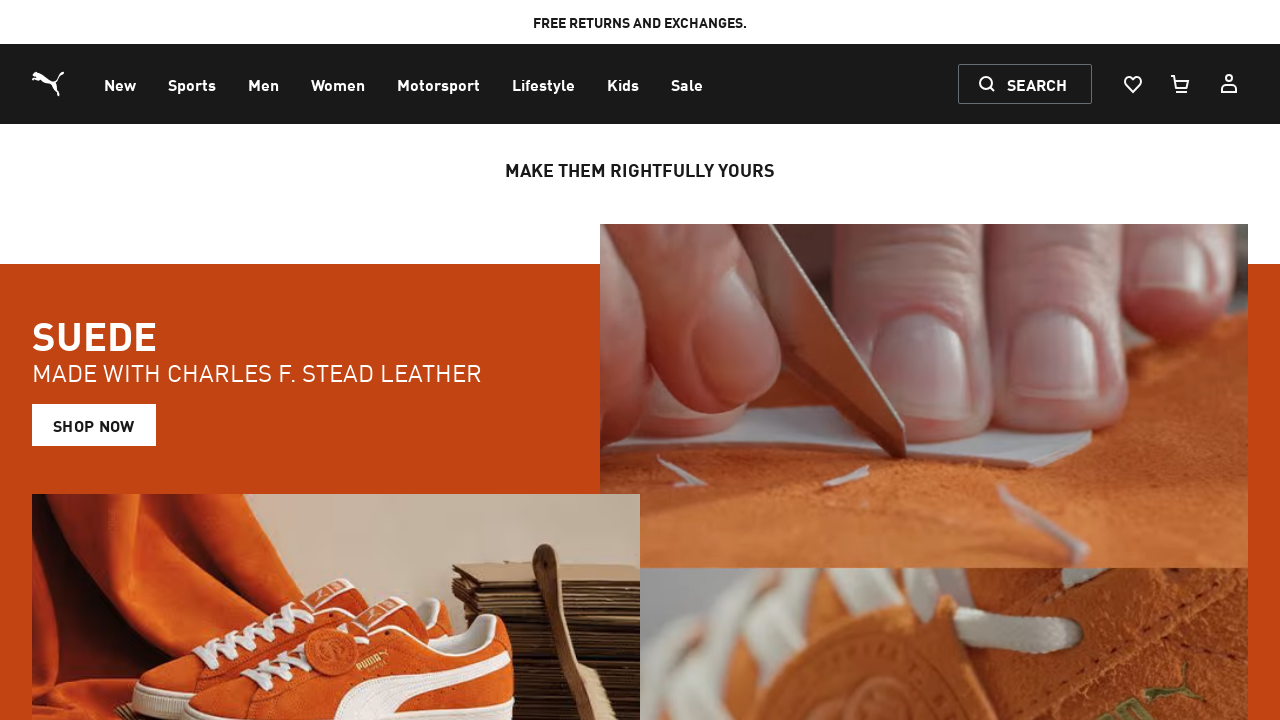

Waited for page to load (domcontentloaded state)
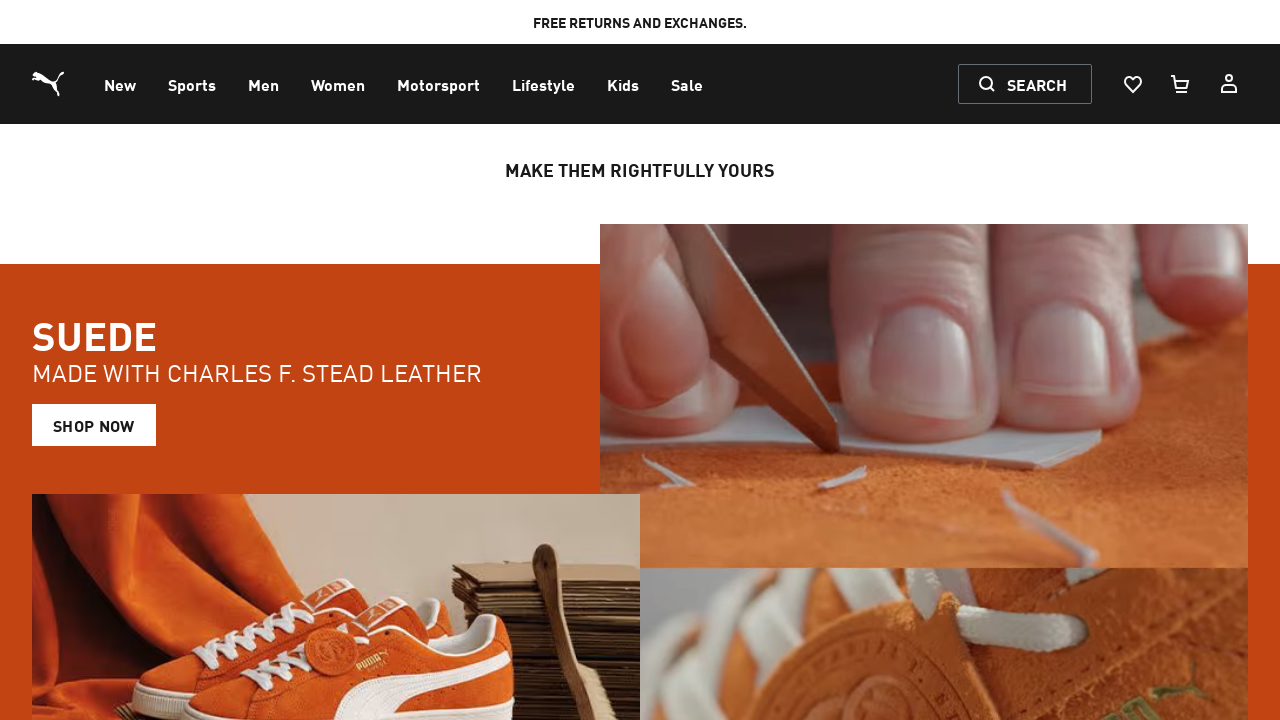

Scrolled up the page by 5000 pixels using JavaScript
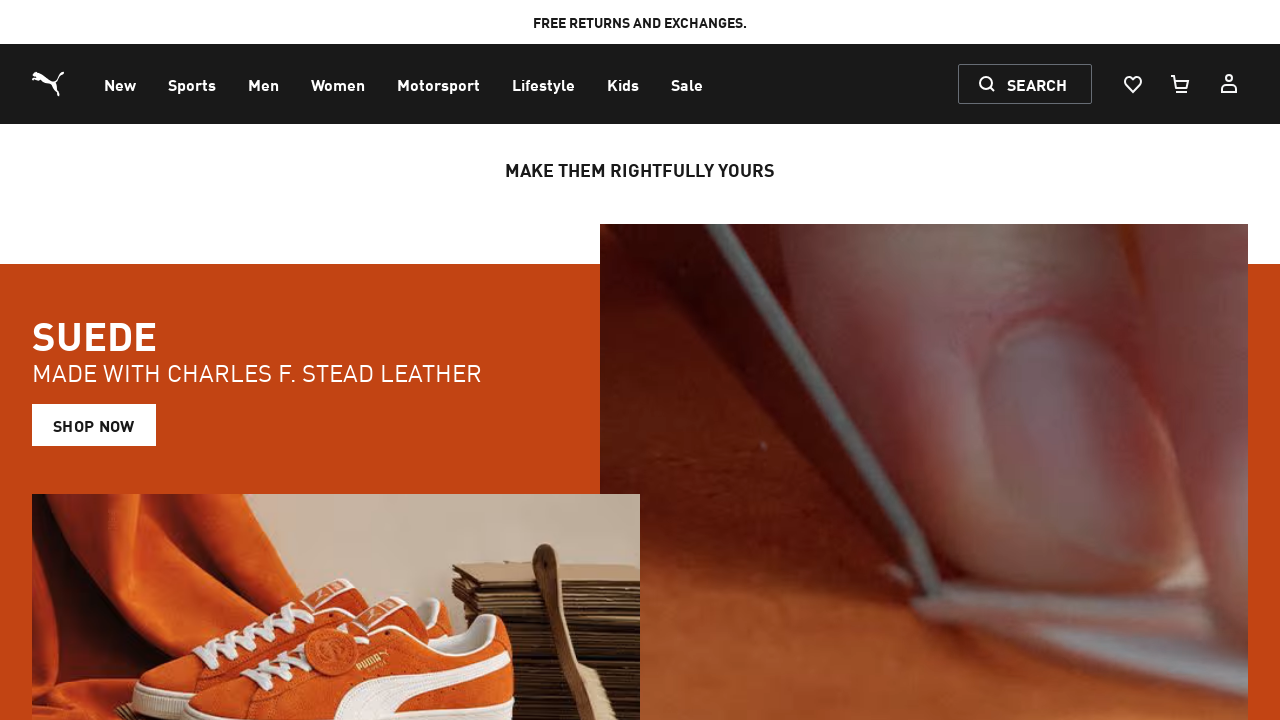

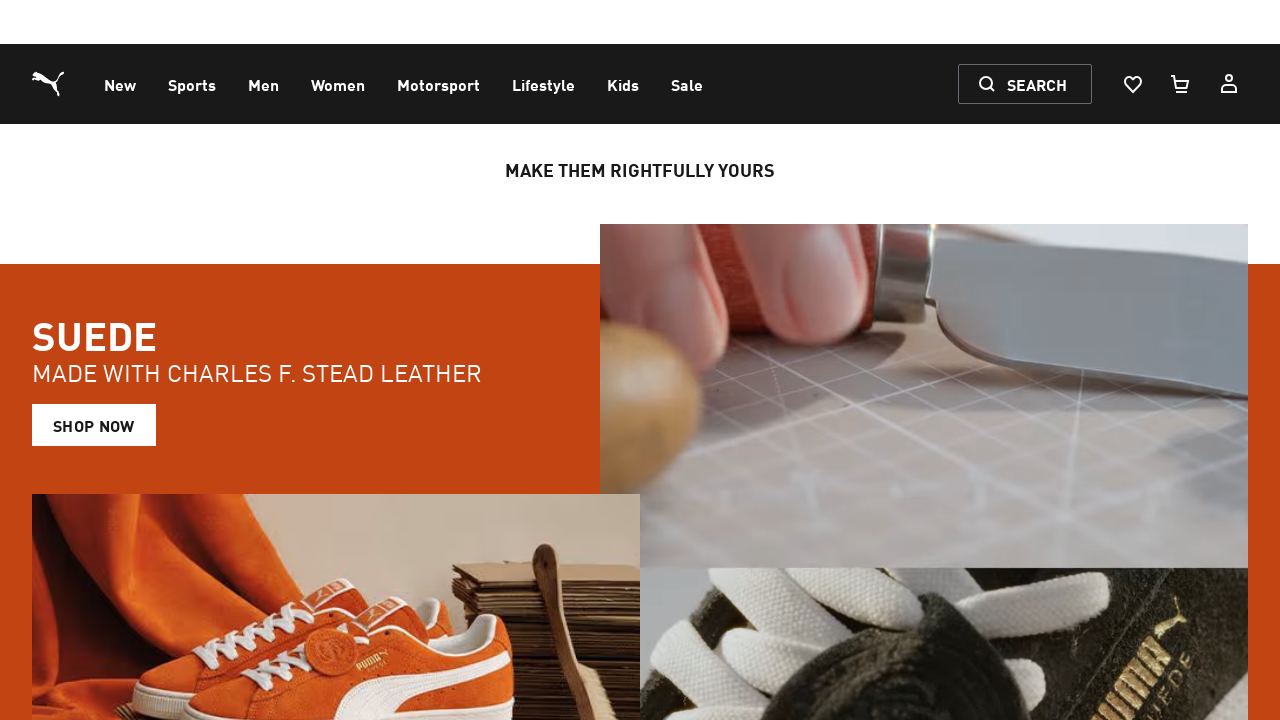